Navigates to Form Authentication page and verifies the page title is correct

Starting URL: https://the-internet.herokuapp.com/

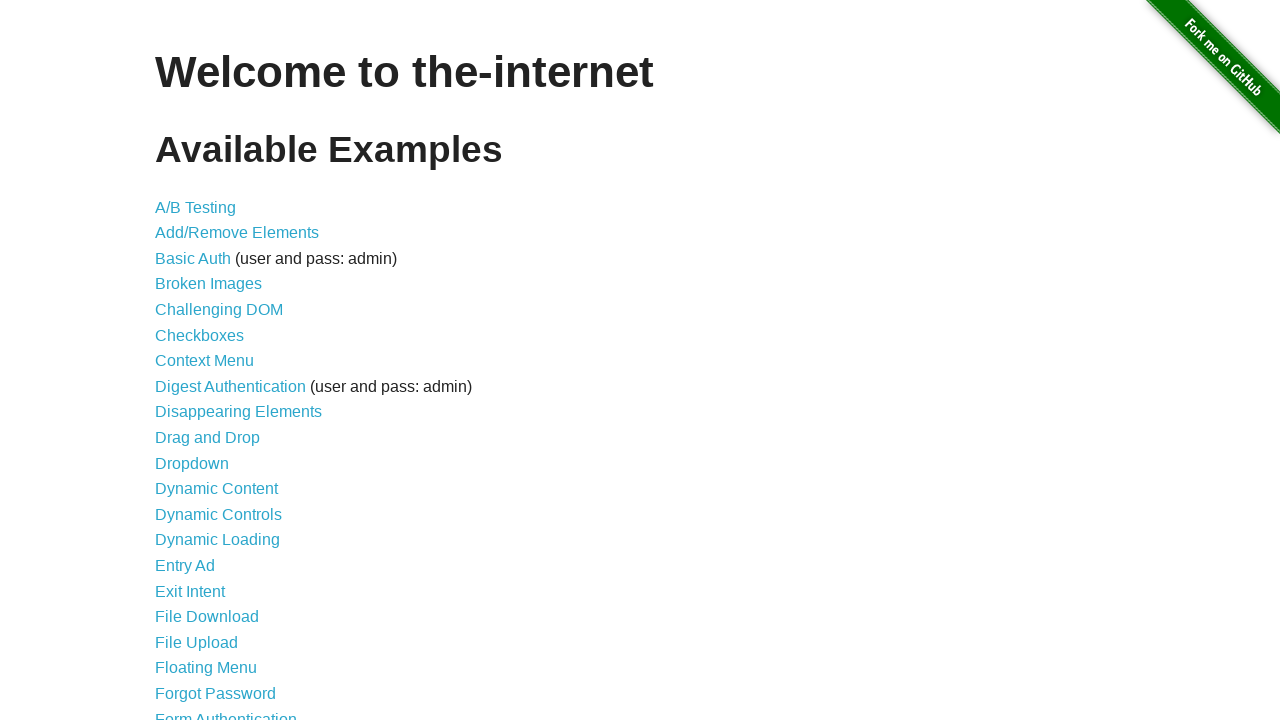

Clicked on Form Authentication link at (226, 712) on text=Form Authentication
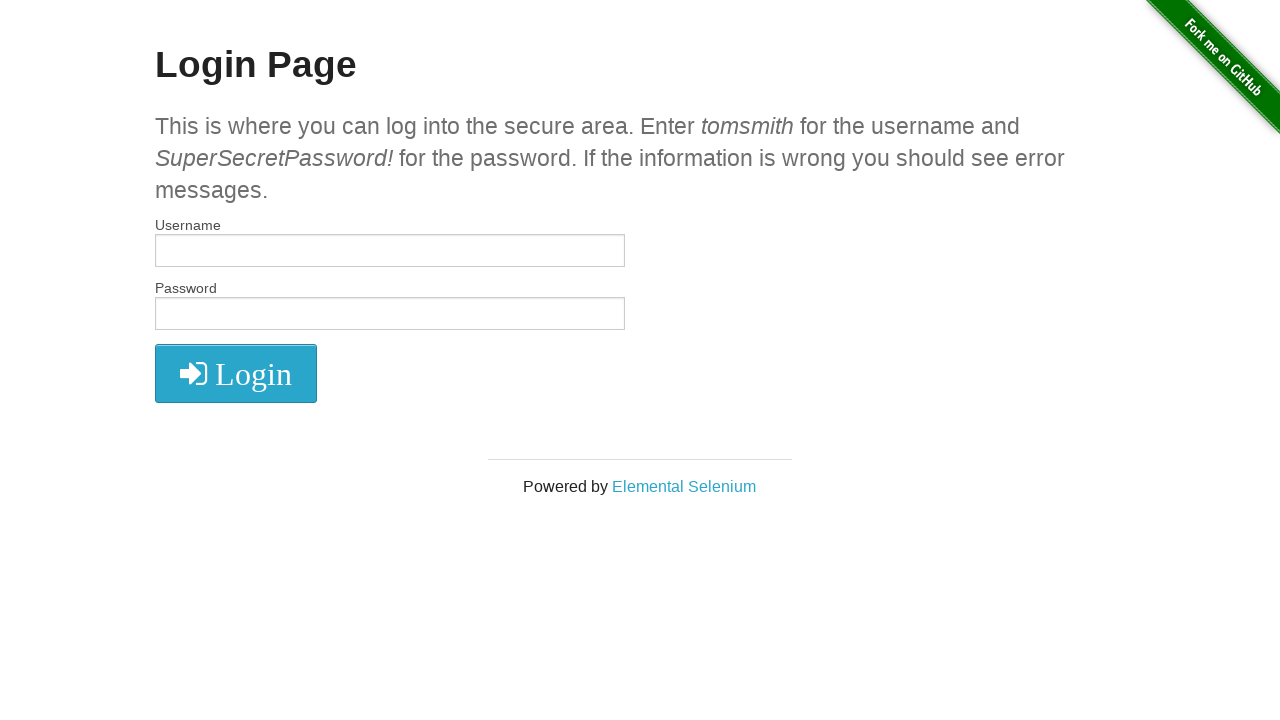

Verified page title is 'The Internet'
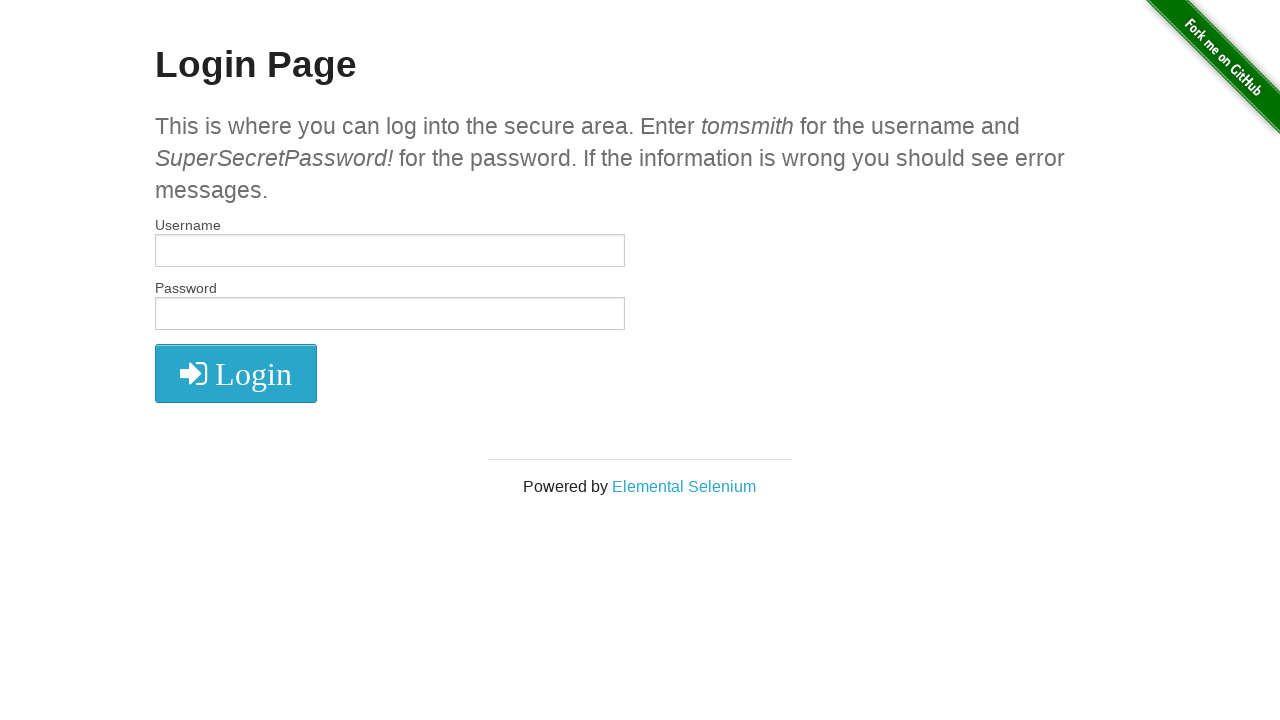

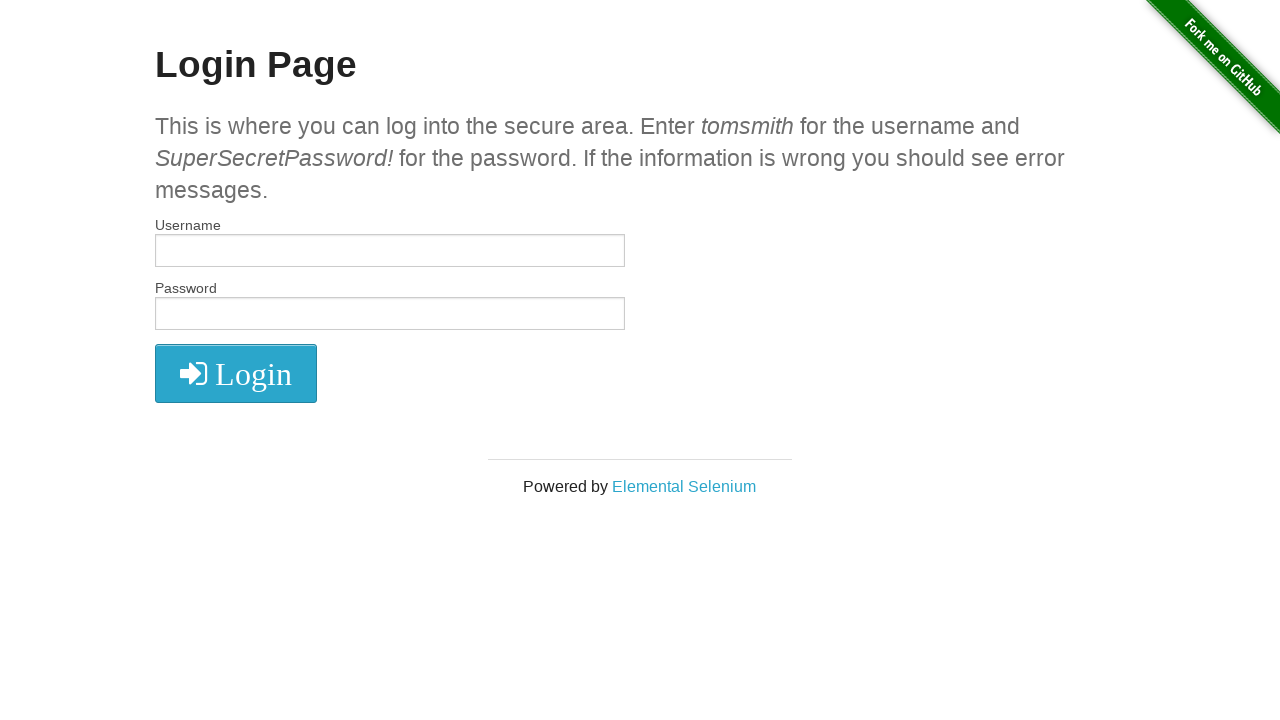